Tests that the video page loads correctly by verifying the URL and checking that no 404 error is displayed in headers

Starting URL: https://egundem.com/search/video

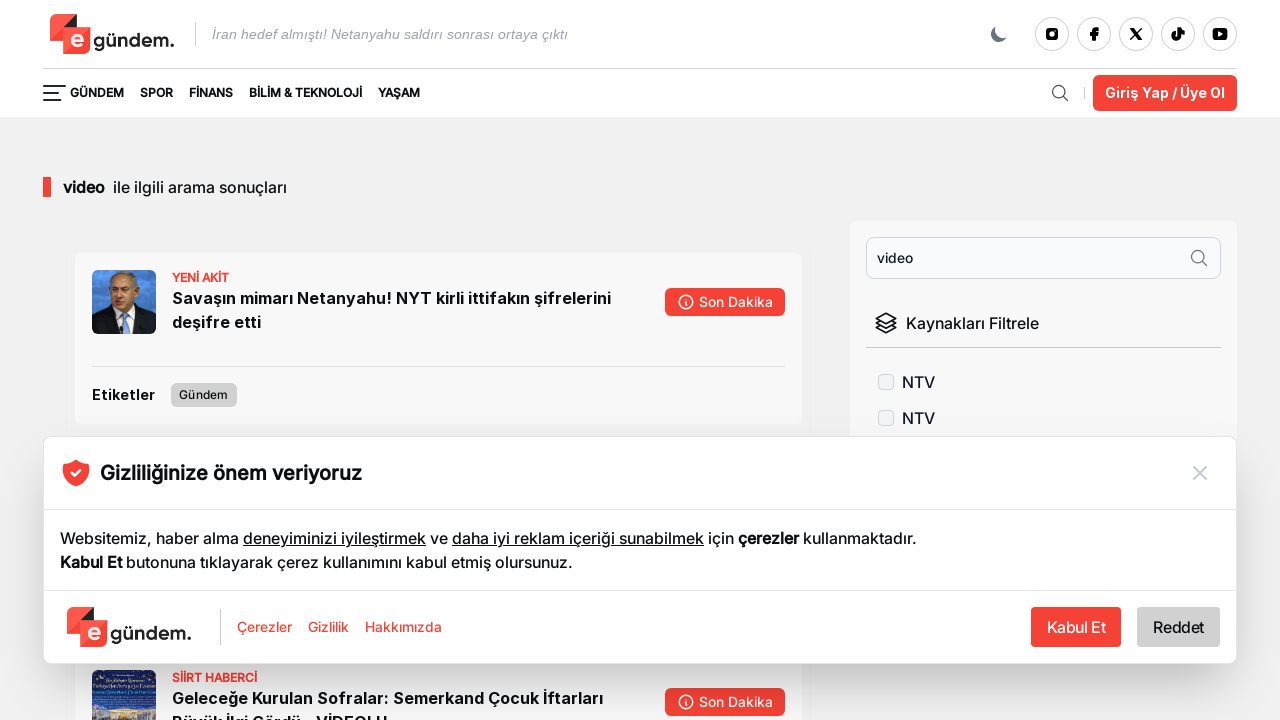

Verified URL contains /search/video
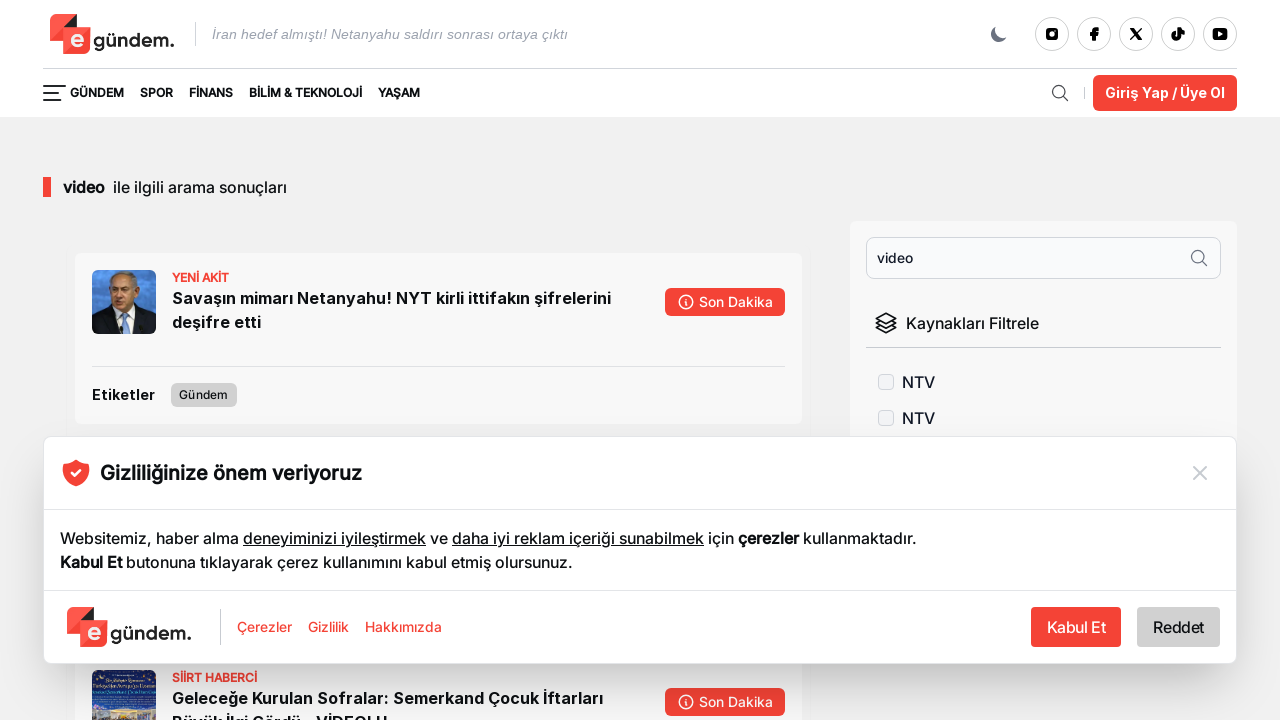

Located header elements (h1, h2)
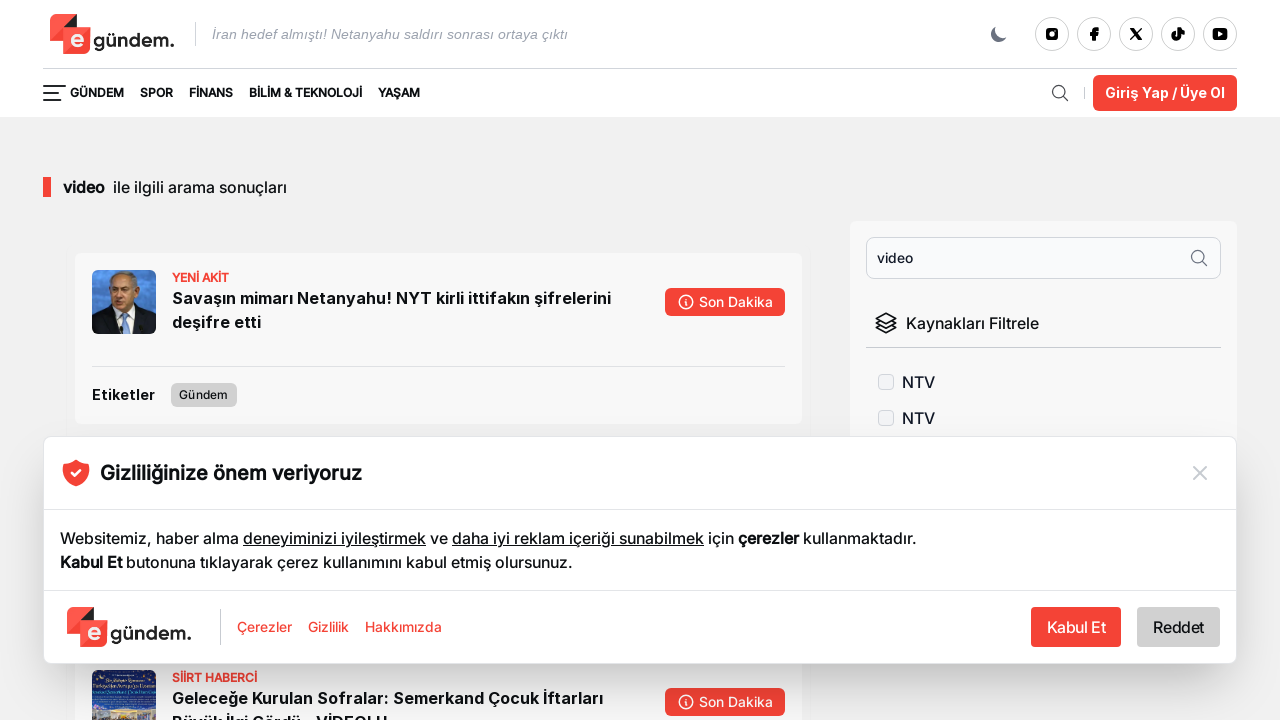

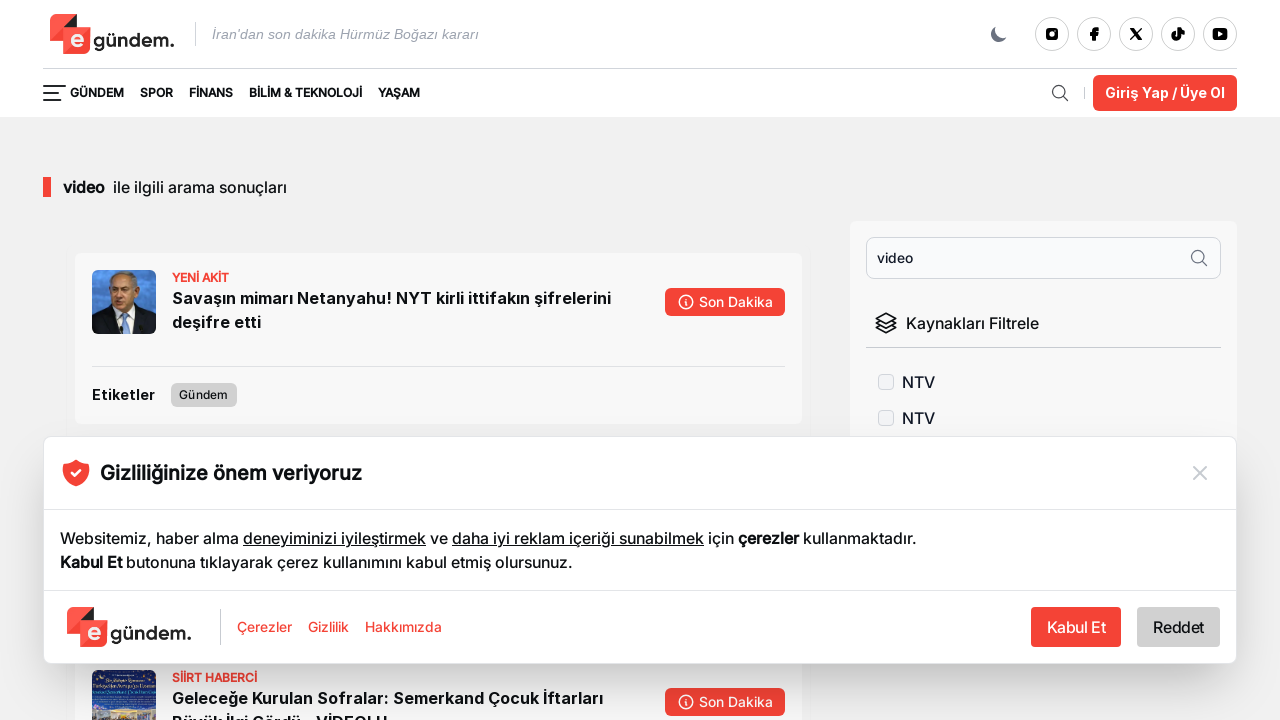